Tests multi-select dropdown functionality by selecting multiple options, verifying selections, then deselecting one option and verifying the remaining selections

Starting URL: https://omayo.blogspot.com/

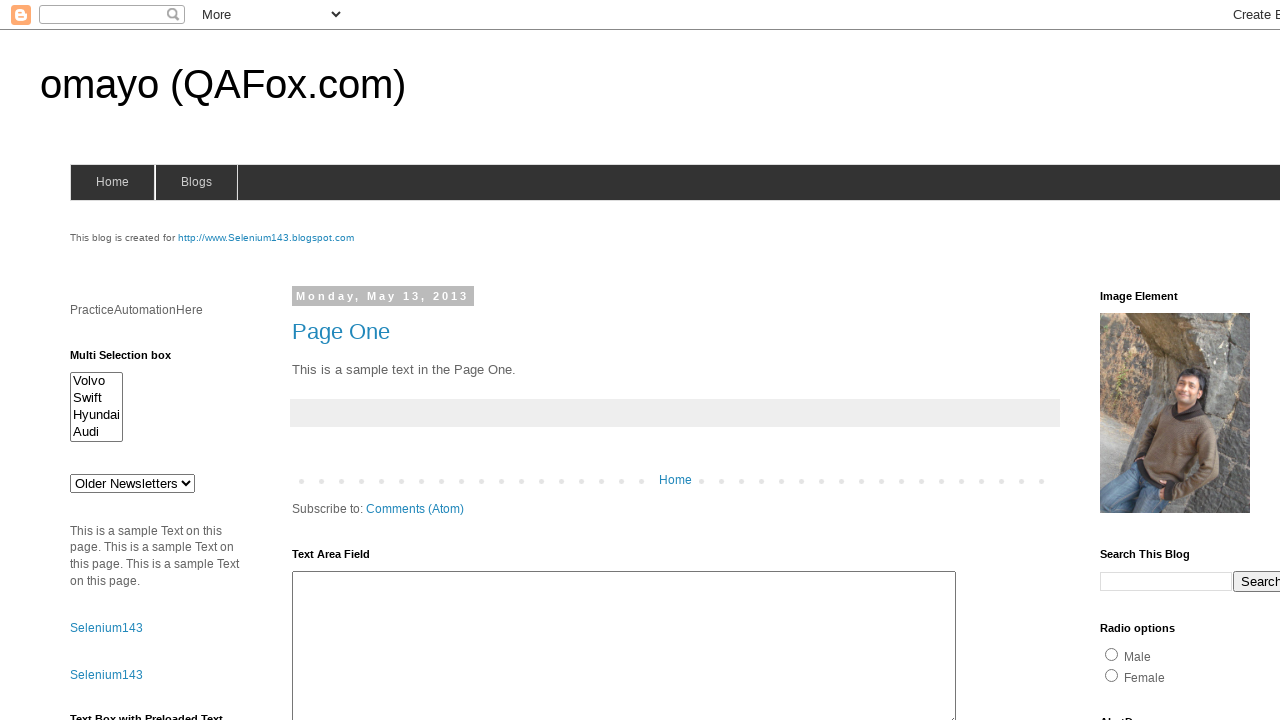

Located multi-select dropdown element with id 'multiselect1'
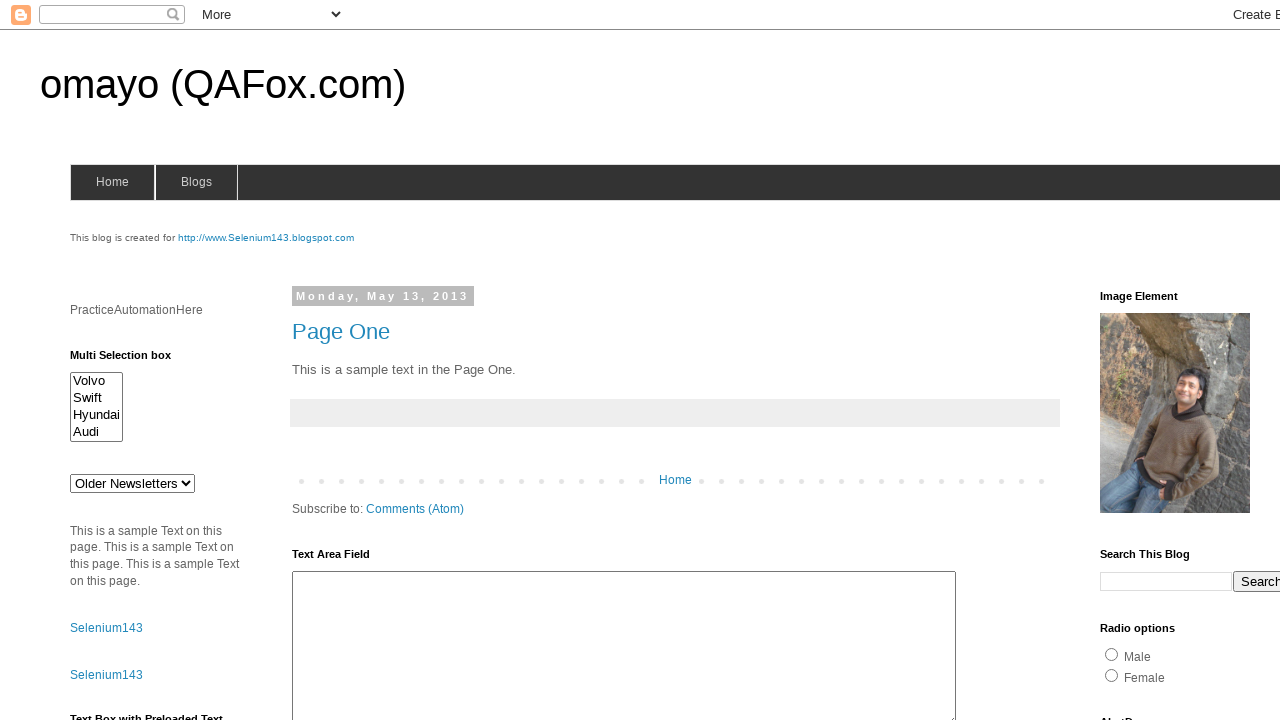

Selected multiple options: Volvo, Swift, Hyundai, Audi on #multiselect1
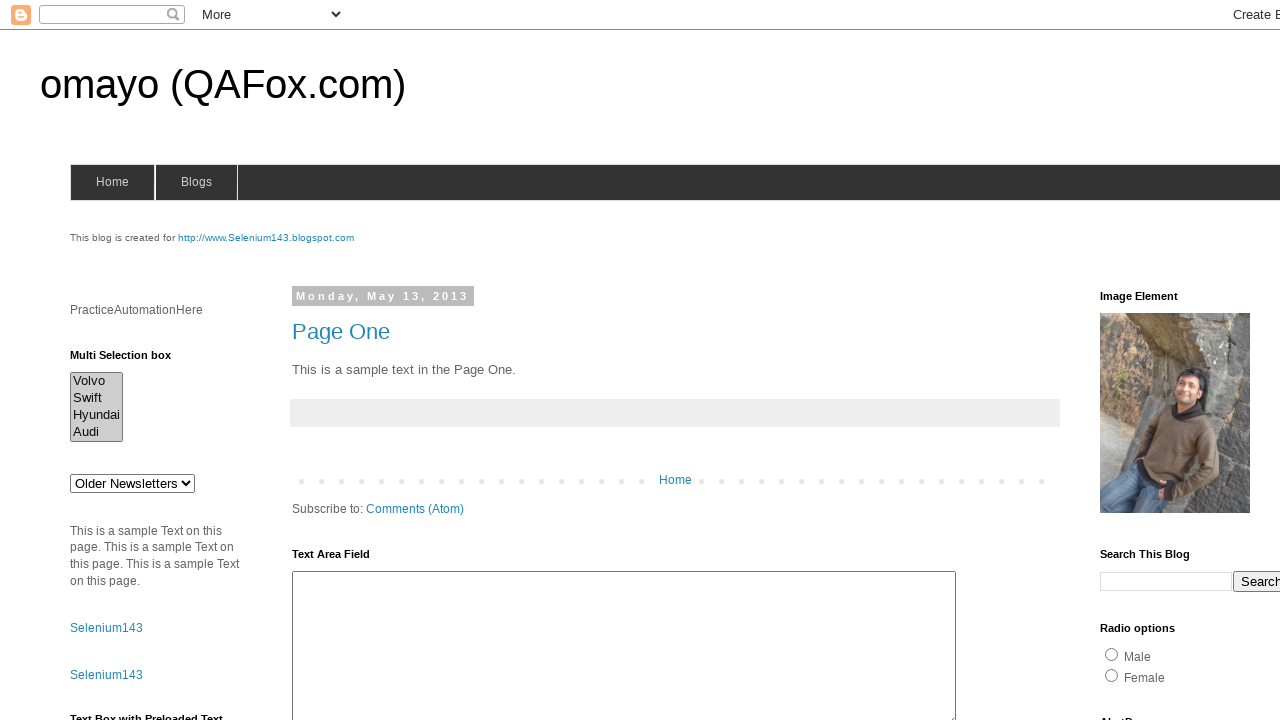

Waited 3 seconds for selections to be processed
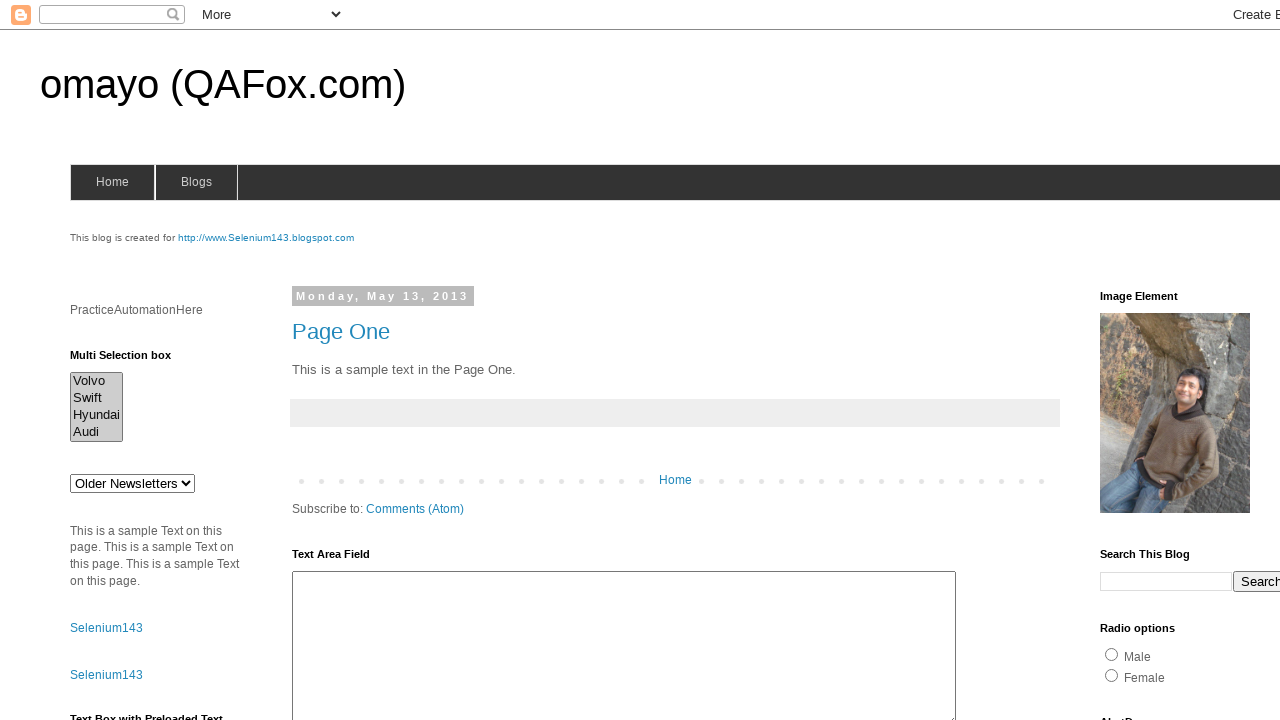

Retrieved all currently selected options
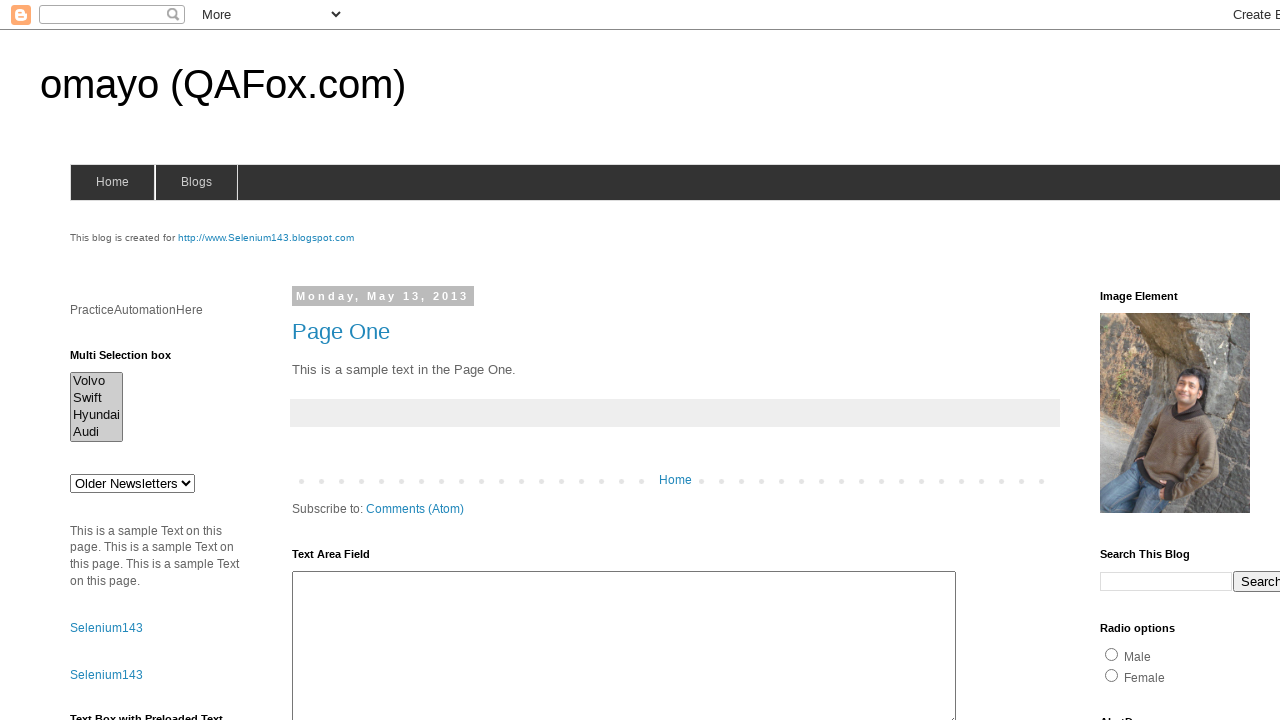

Ctrl+clicked 'Audi' option to deselect it from multi-select at (96, 432) on #multiselect1 option:has-text('Audi')
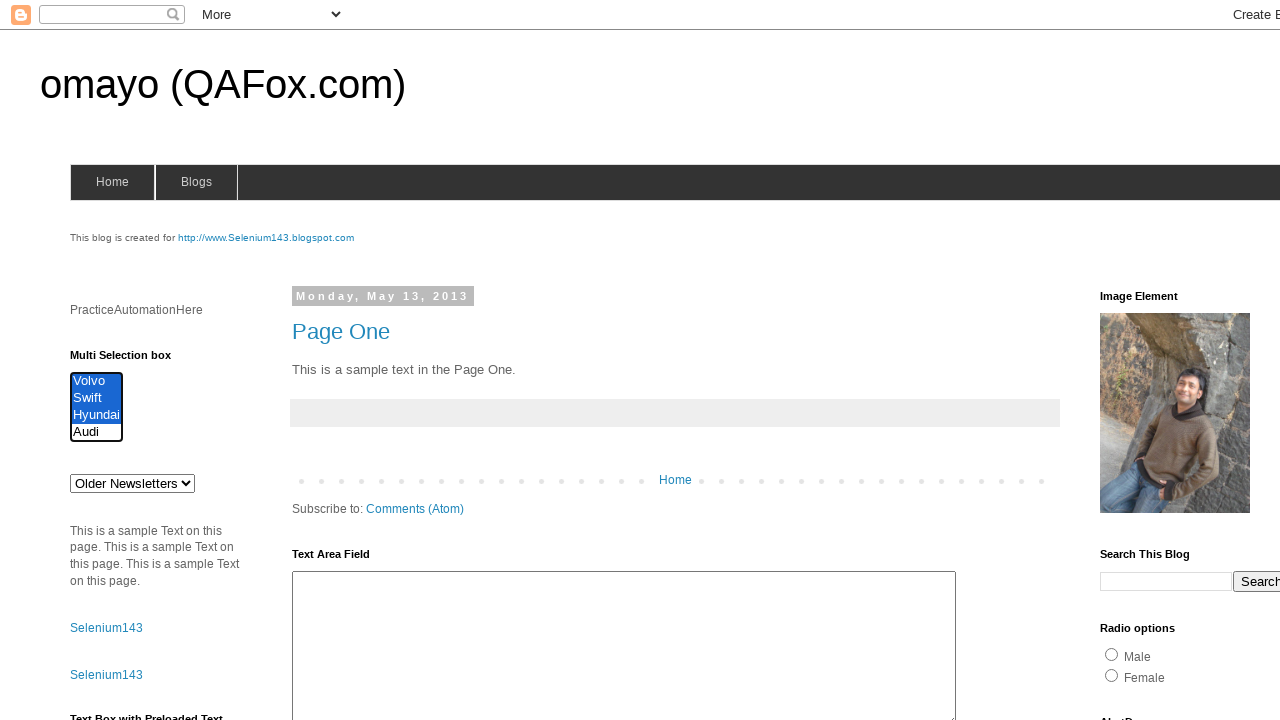

Retrieved remaining selected options after deselecting Audi
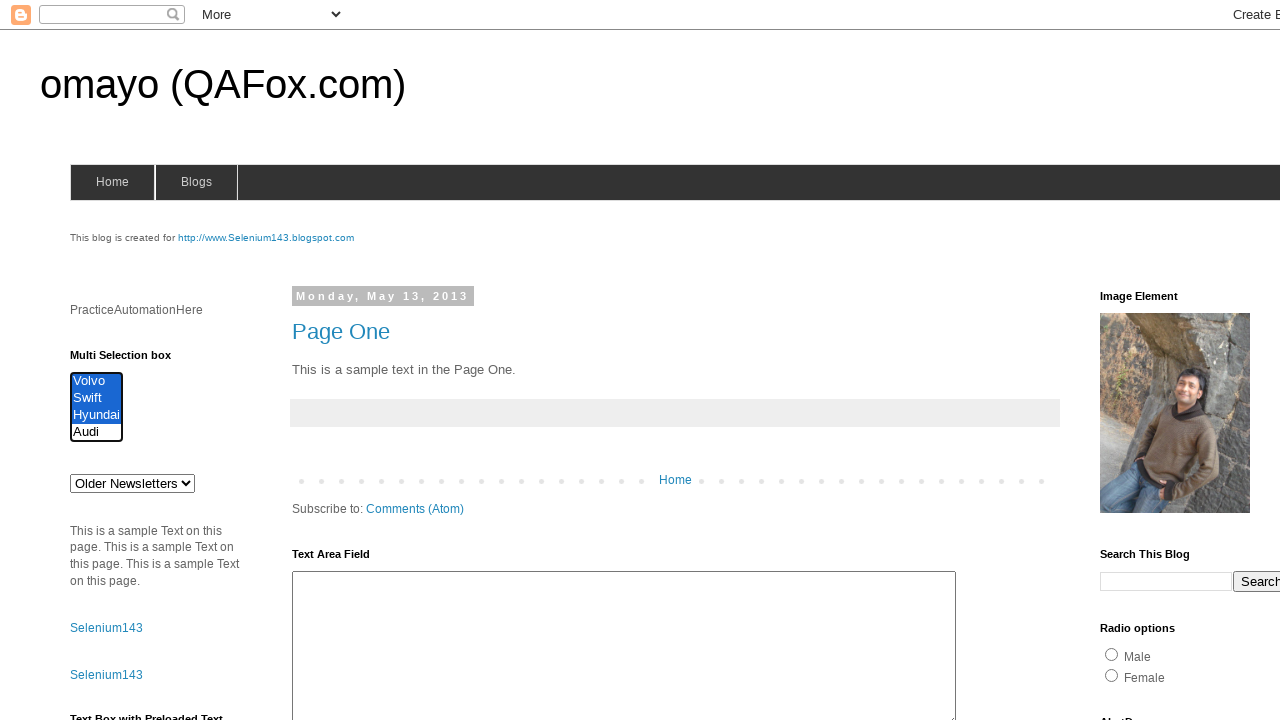

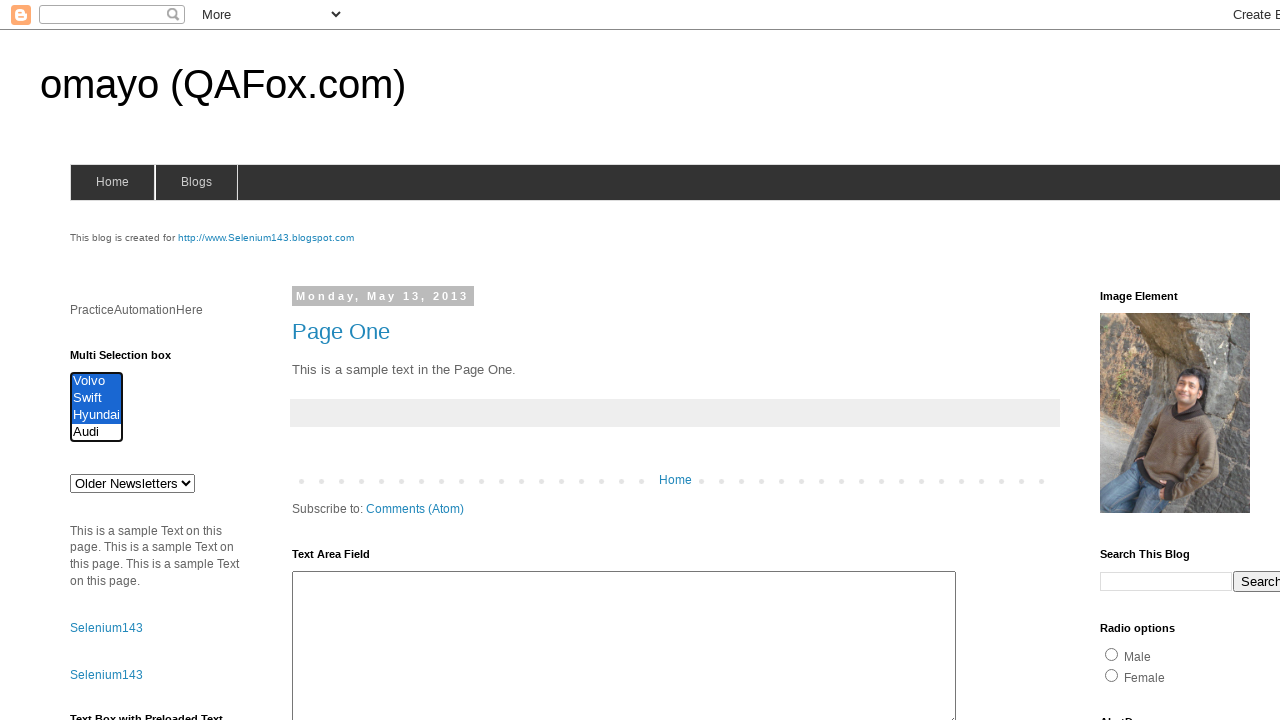